Tests checkbox toggle functionality by clicking a checkbox to select it, verifying selection, clicking again to deselect it, and verifying deselection. Also counts the total number of checkboxes on the page.

Starting URL: https://rahulshettyacademy.com/AutomationPractice/

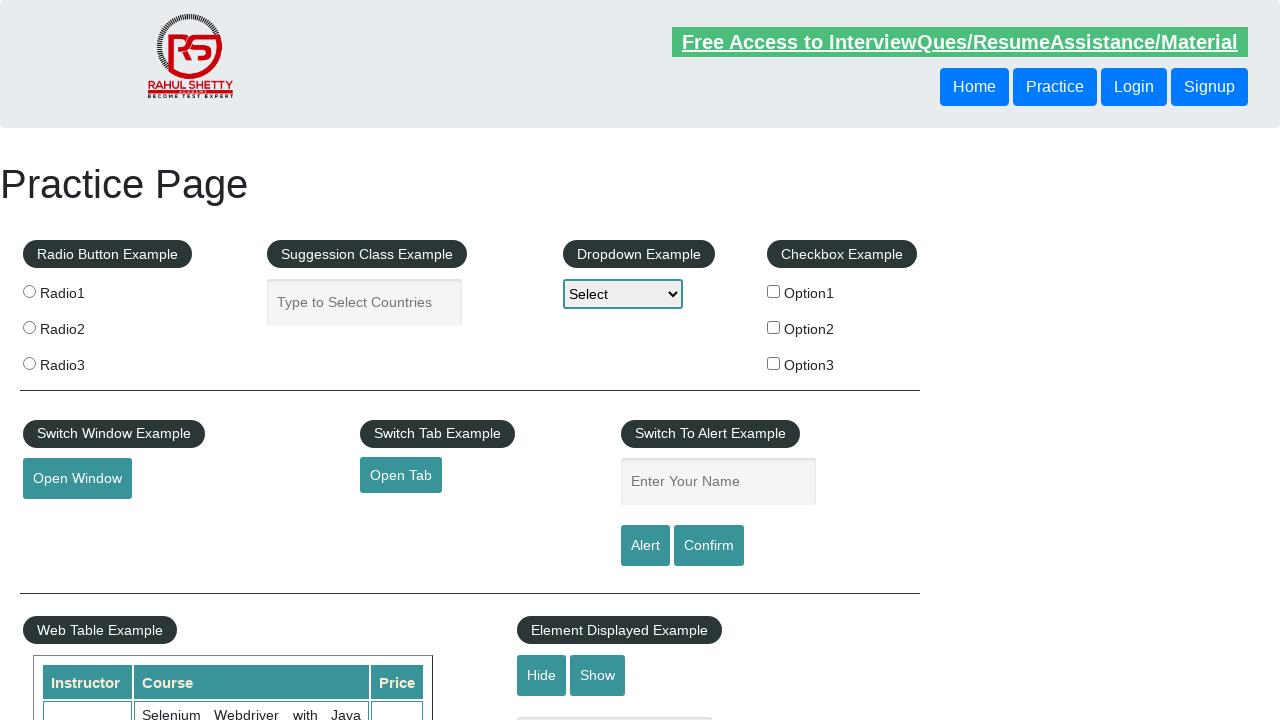

Clicked checkbox #checkBoxOption1 to select it at (774, 291) on #checkBoxOption1
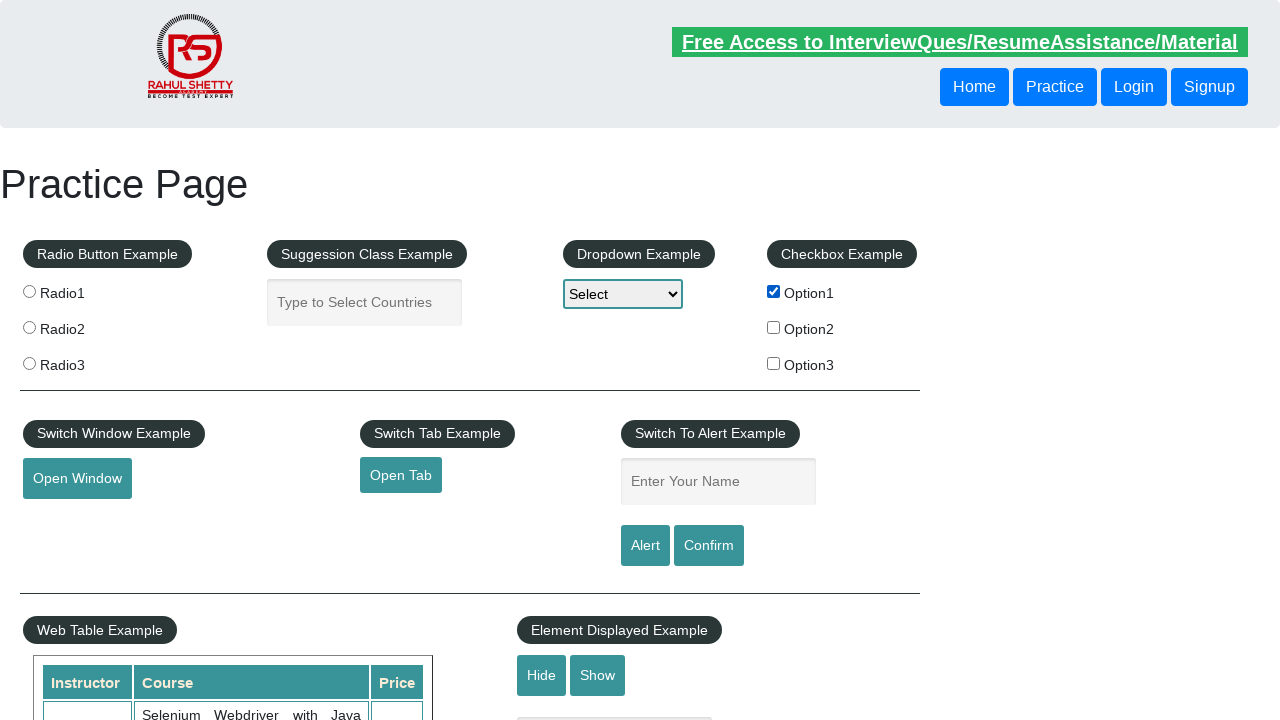

Verified checkbox #checkBoxOption1 is selected
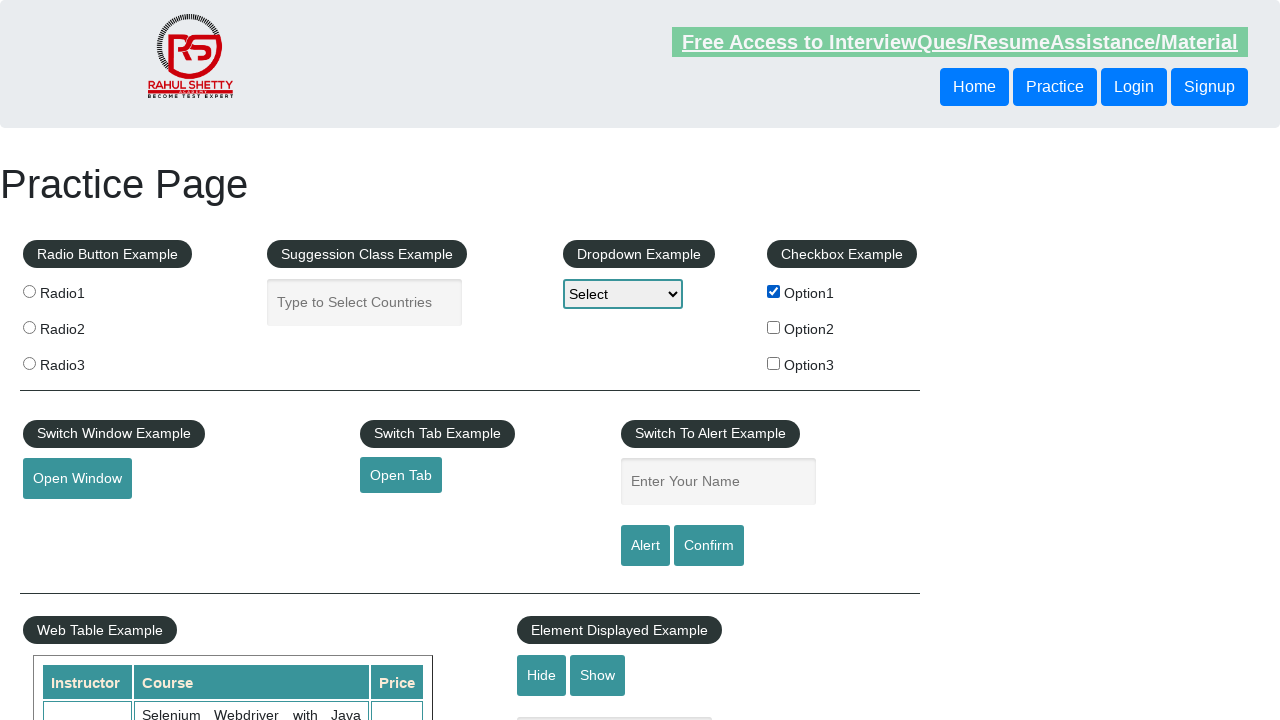

Clicked checkbox #checkBoxOption1 again to deselect it at (774, 291) on #checkBoxOption1
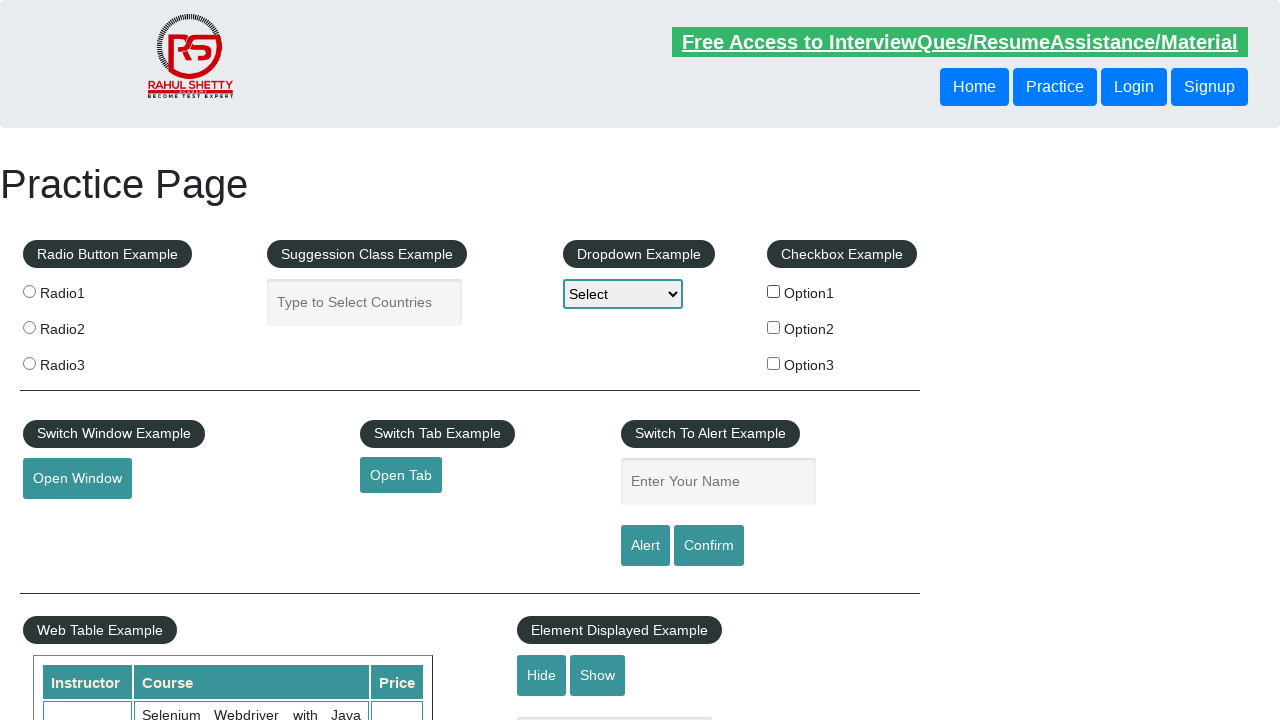

Verified checkbox #checkBoxOption1 is deselected
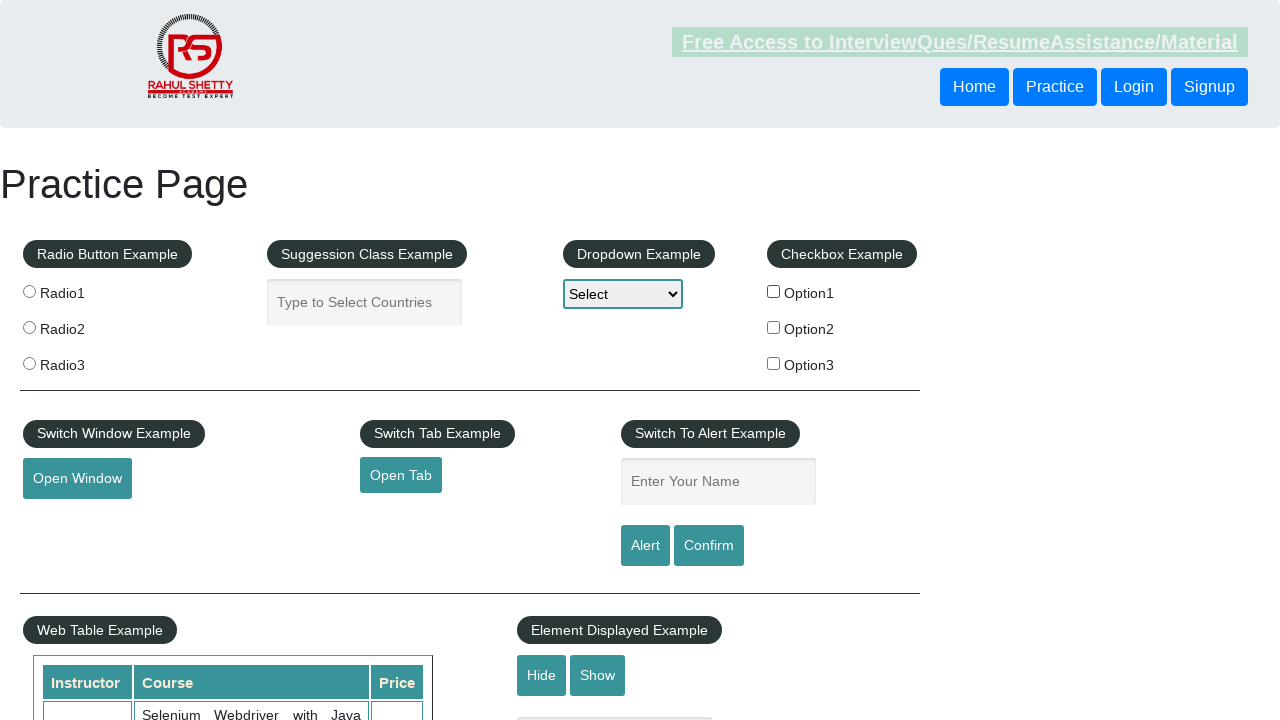

Counted total checkboxes on the page: 3
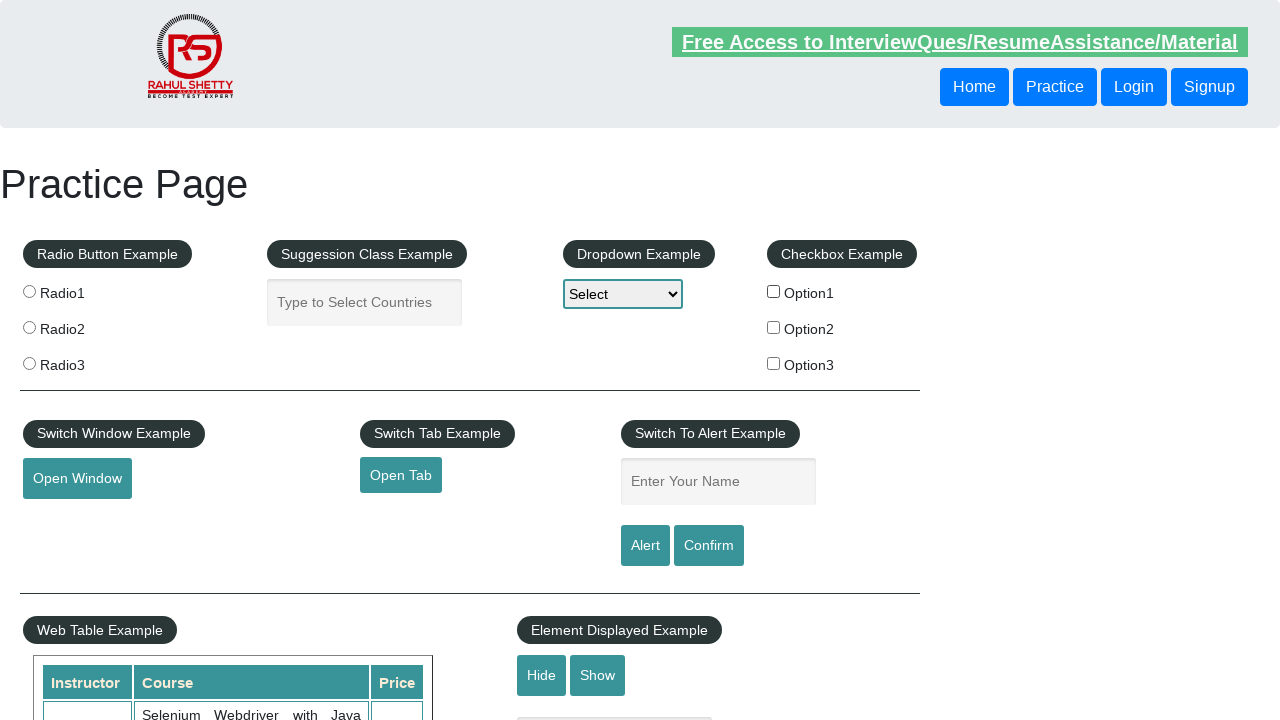

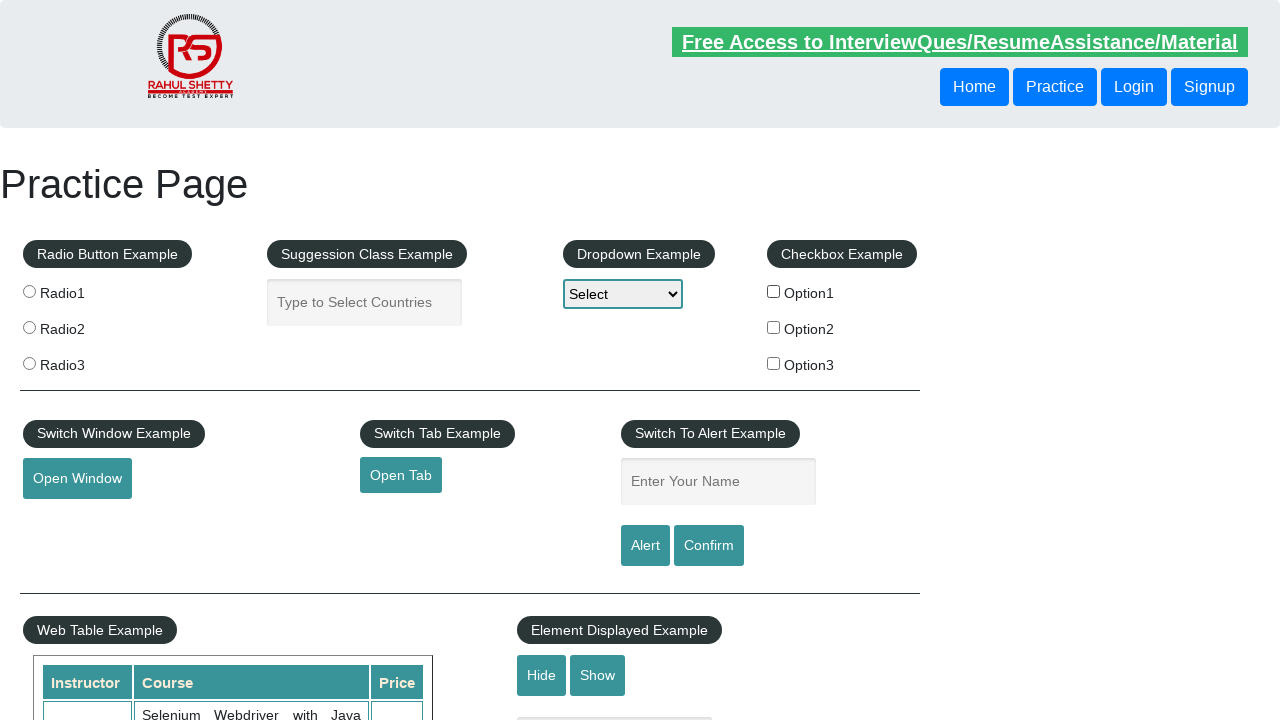